Loads the Flipkart homepage and maximizes the browser window

Starting URL: https://www.flipkart.com/

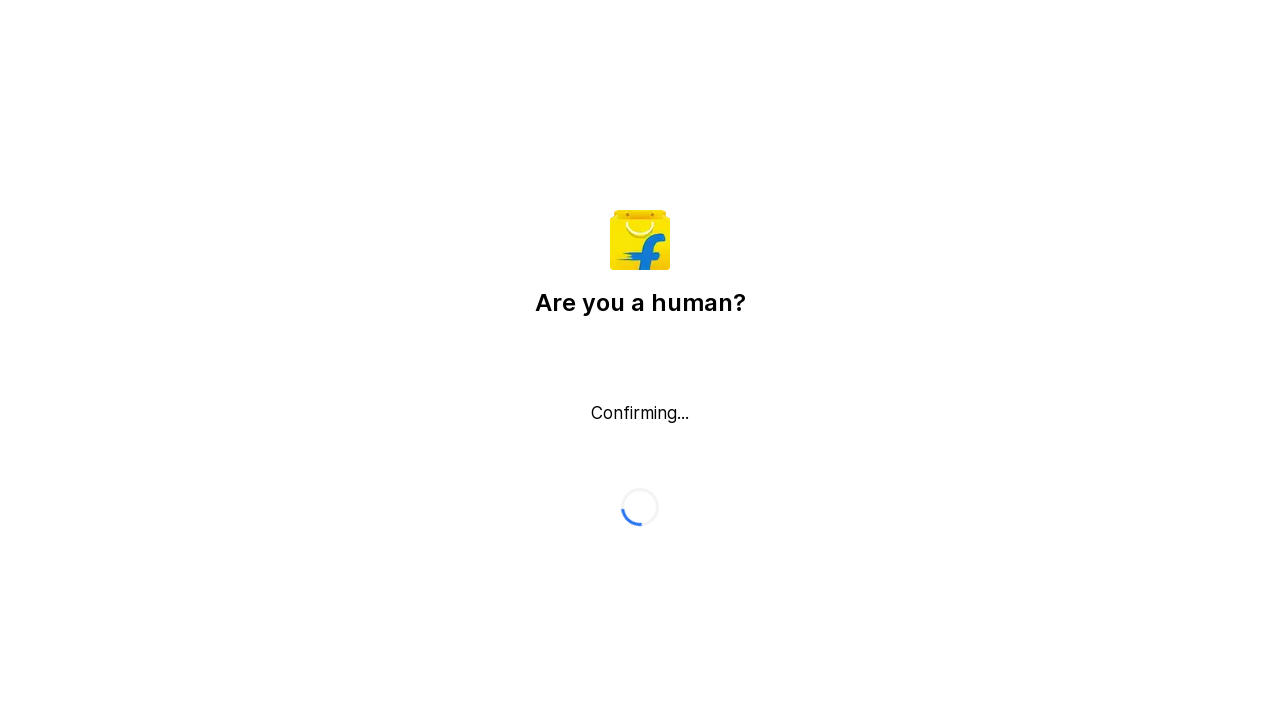

Navigated to Flipkart homepage at https://www.flipkart.com/
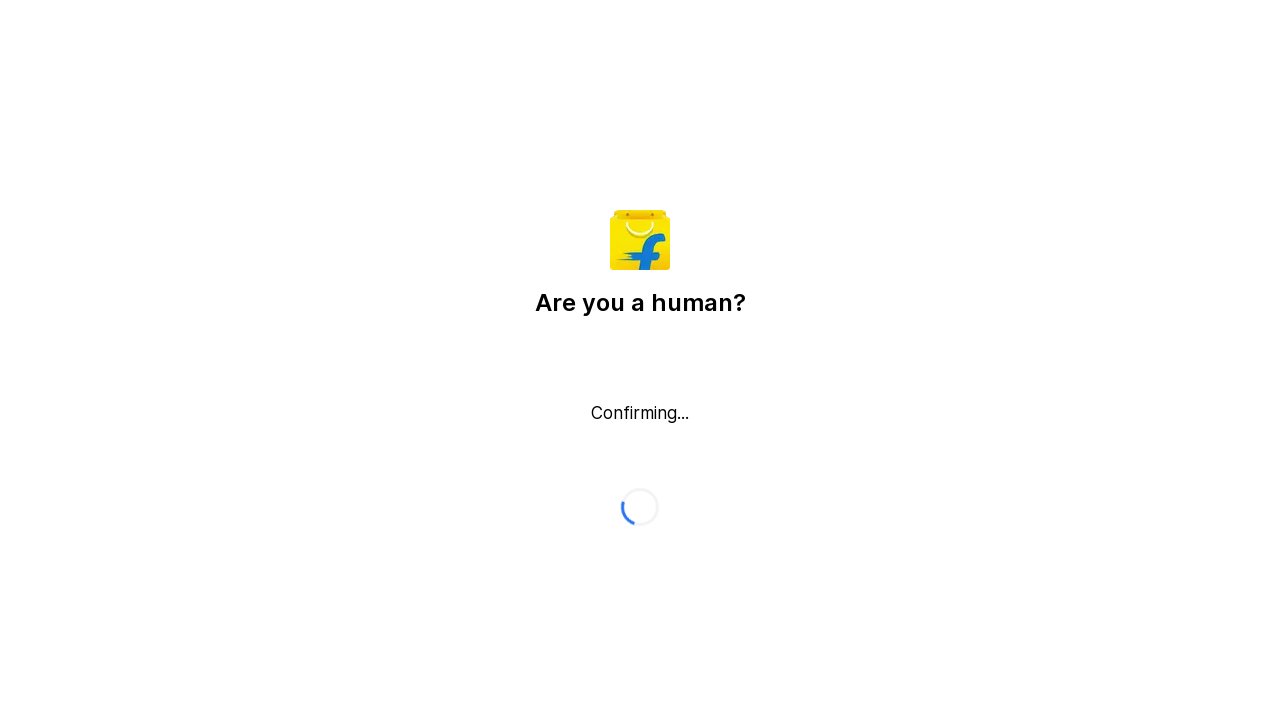

Browser window maximized
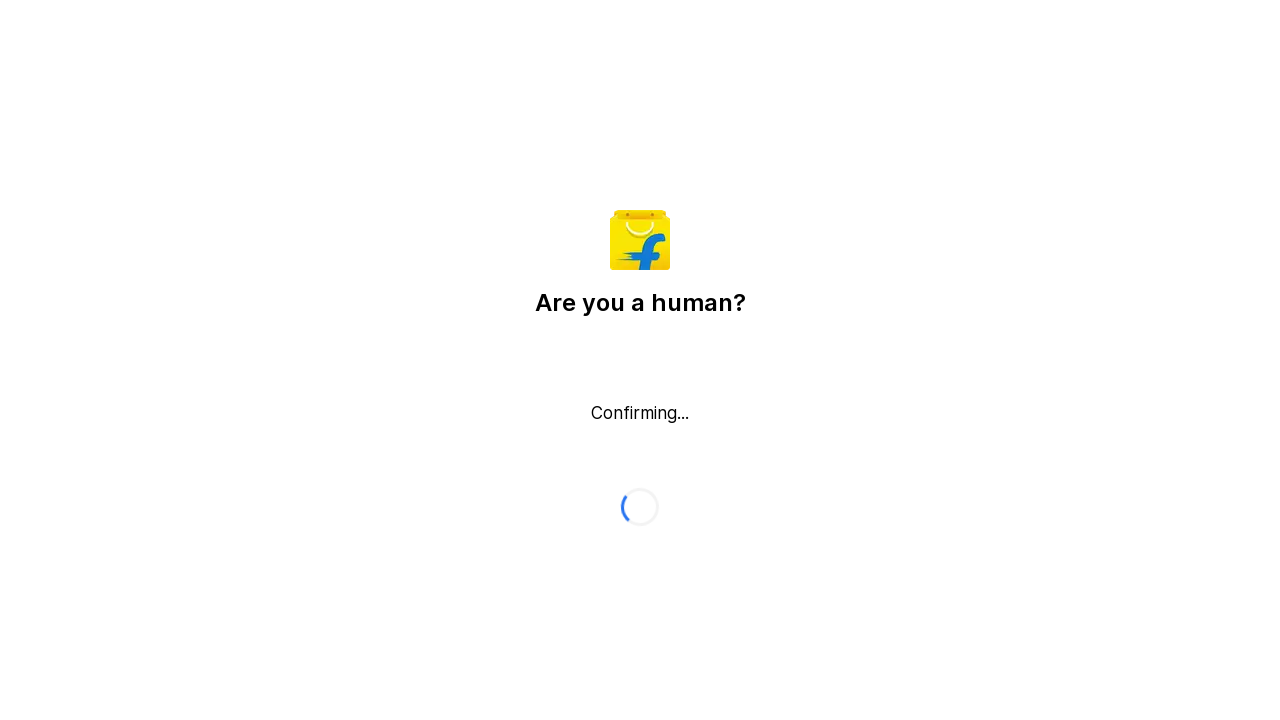

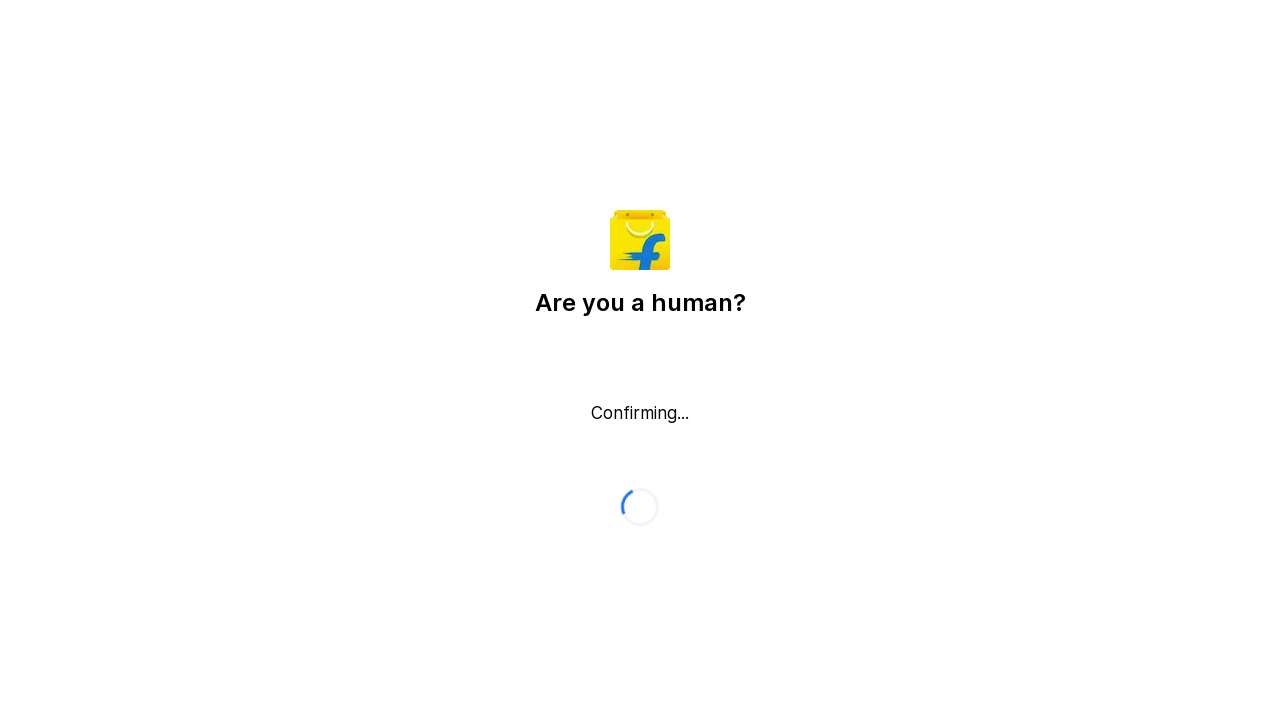